Tests drag and drop functionality on jQuery UI's Droppable demo page by dragging an element to a drop target and verifying the drop was successful

Starting URL: https://jqueryui.com/

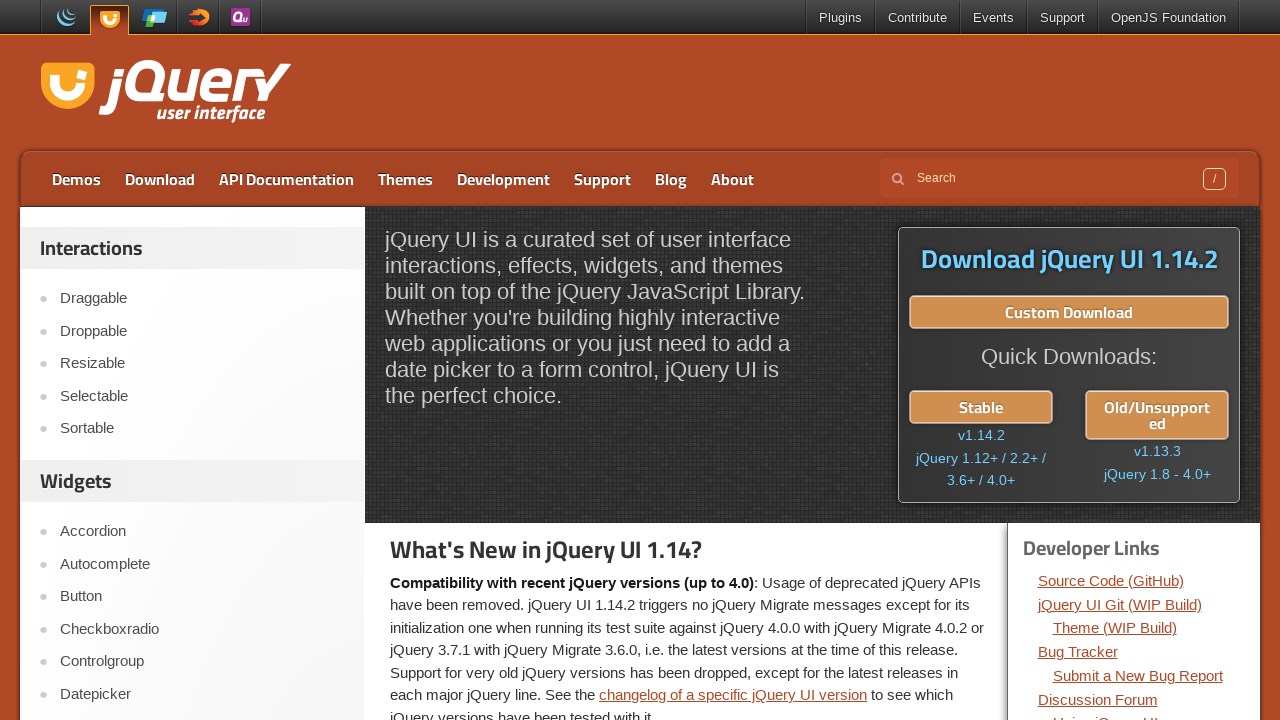

Verified homepage by locating Demos link
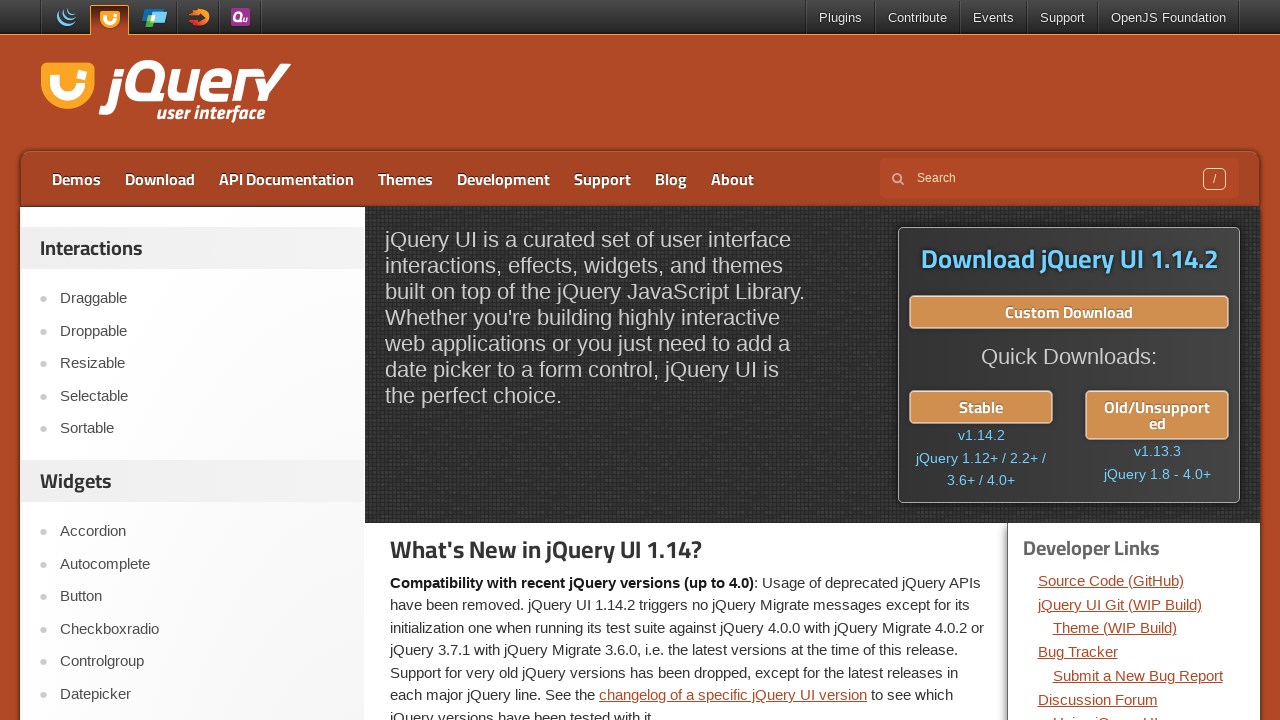

Clicked on Droppable navigation link at (202, 331) on a:has-text('Droppable')
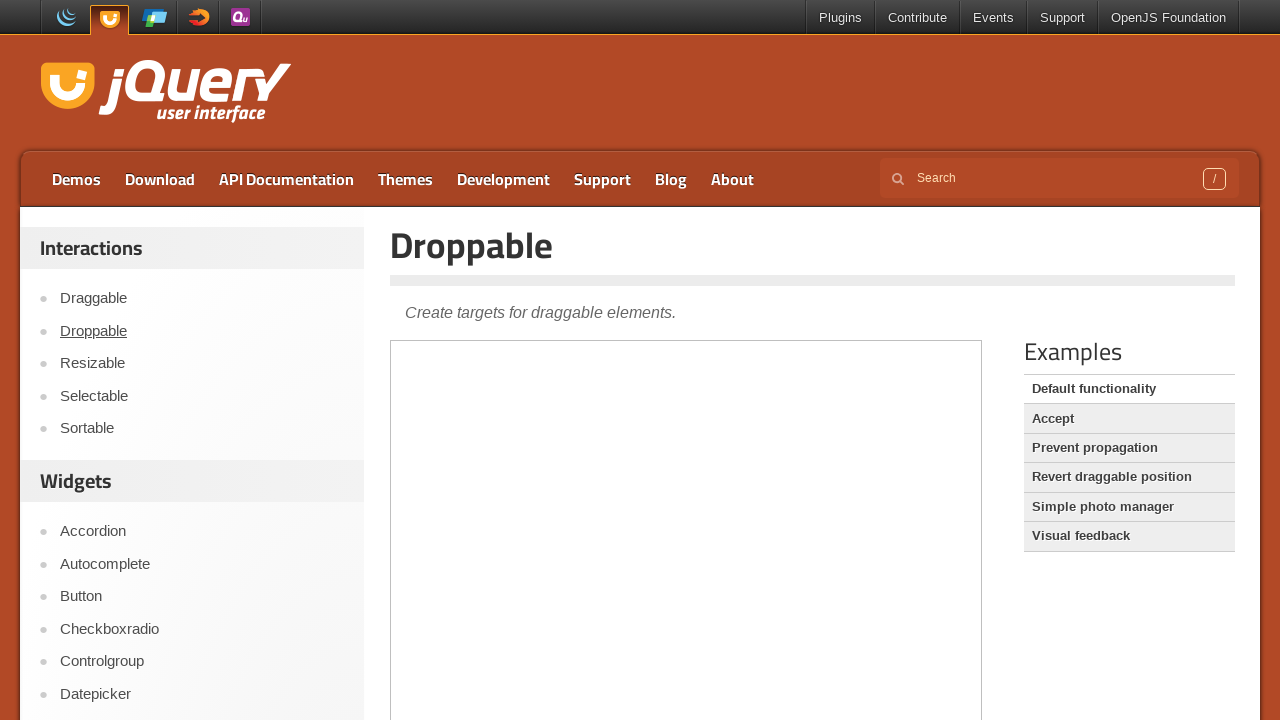

Verified Droppable page loaded with correct title
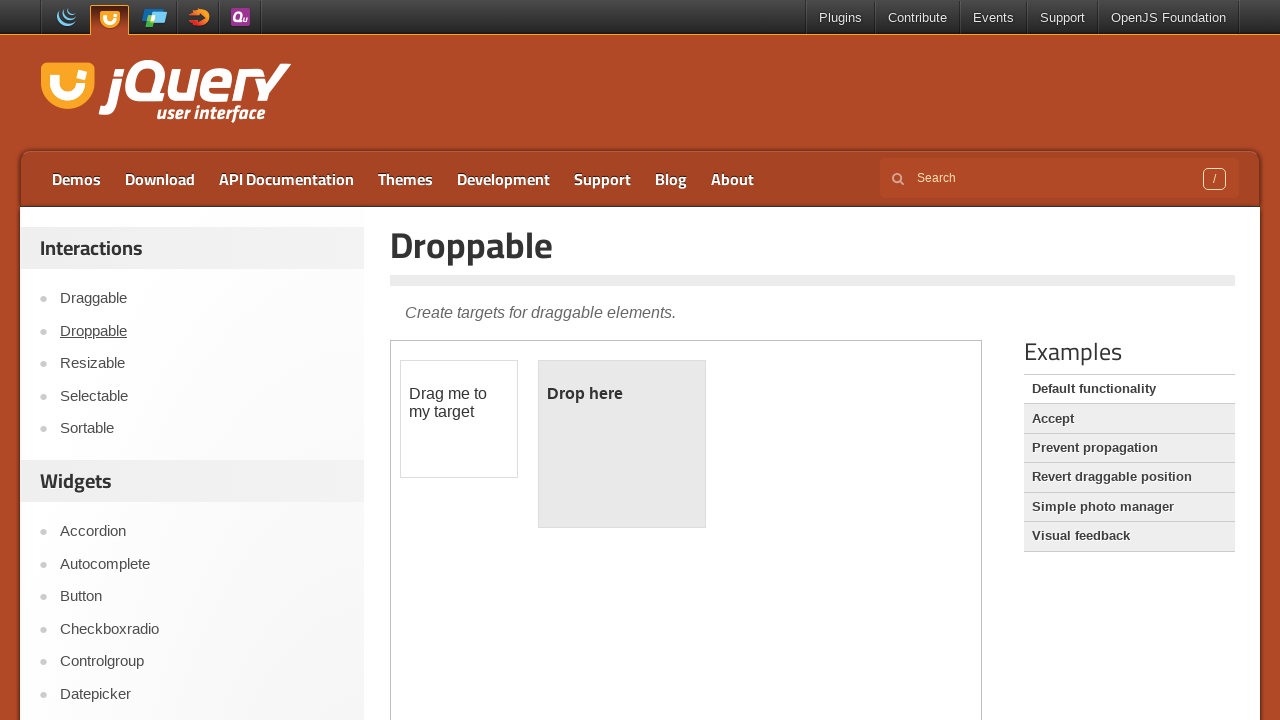

Located and switched to droppable demo iframe
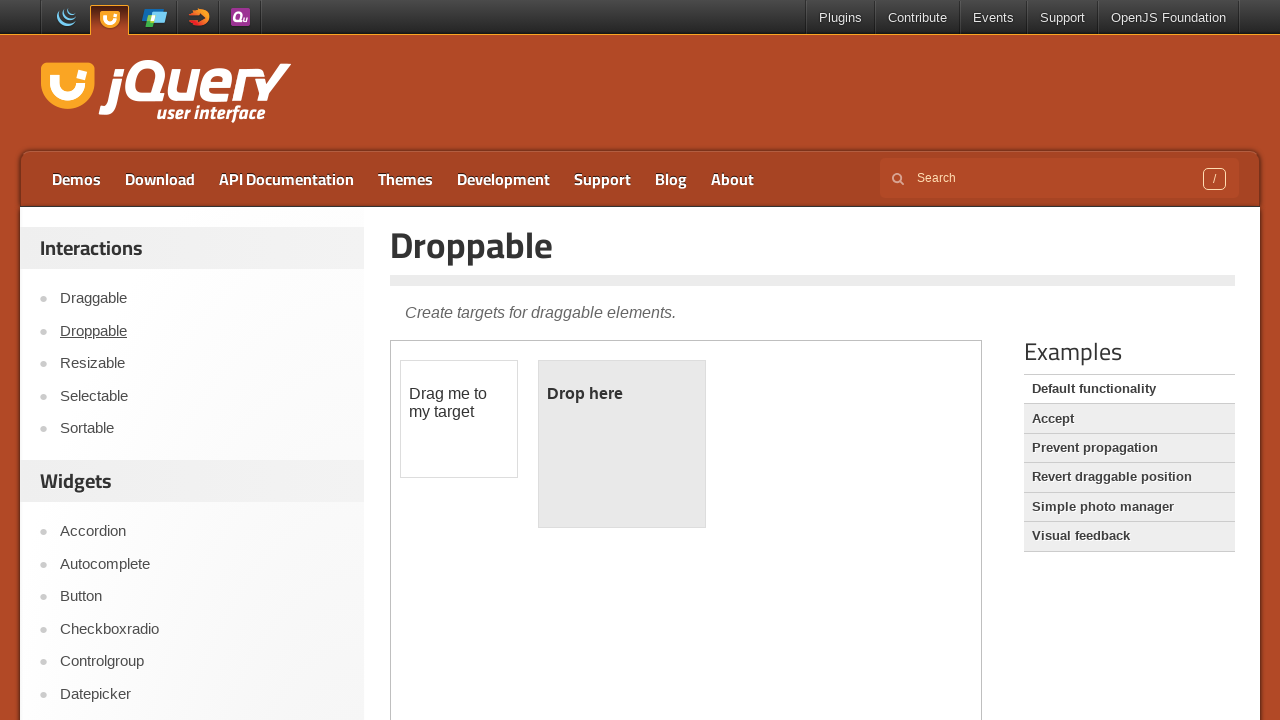

Located draggable source element and droppable destination element
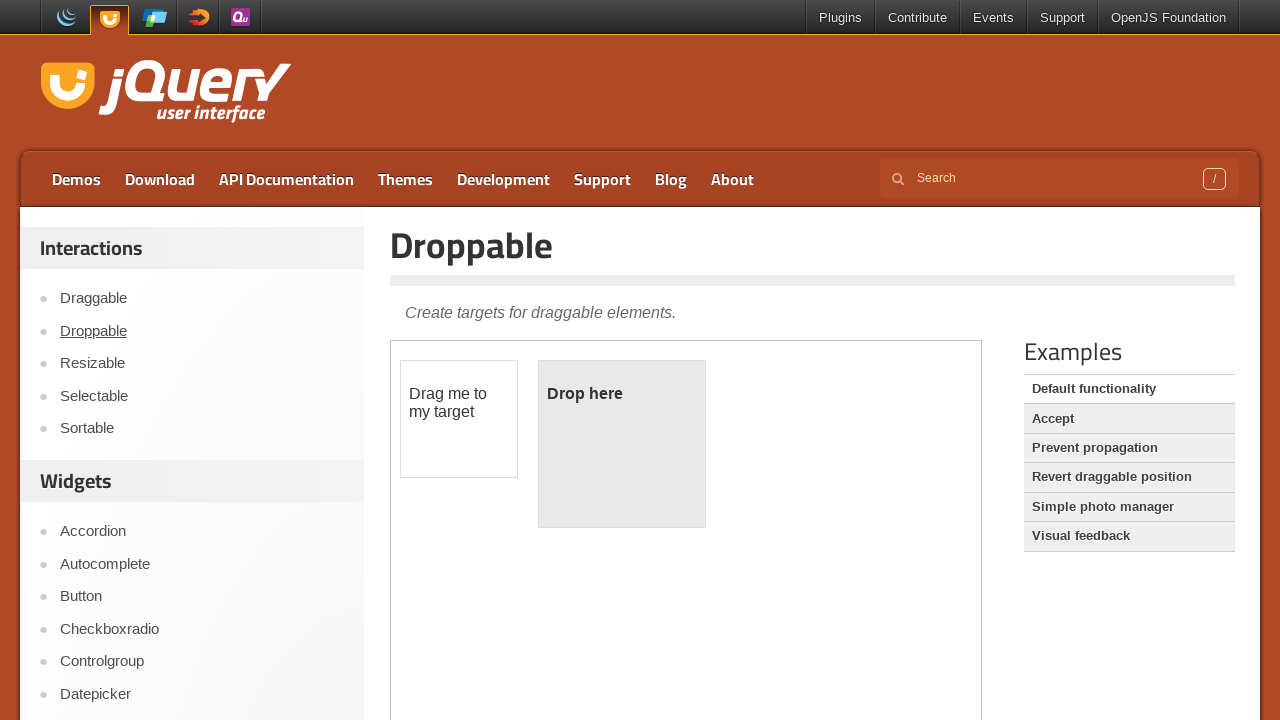

Performed drag and drop operation from source to destination at (622, 444)
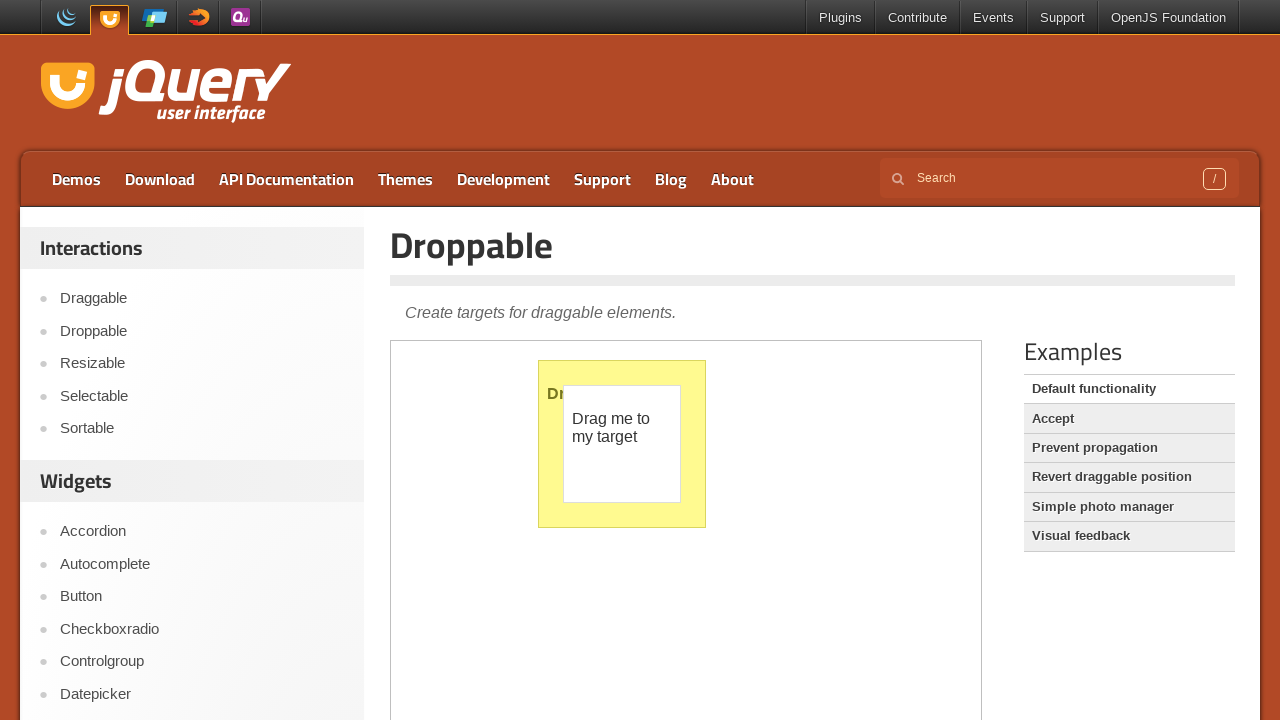

Verified drop was successful by confirming droppable element text updated
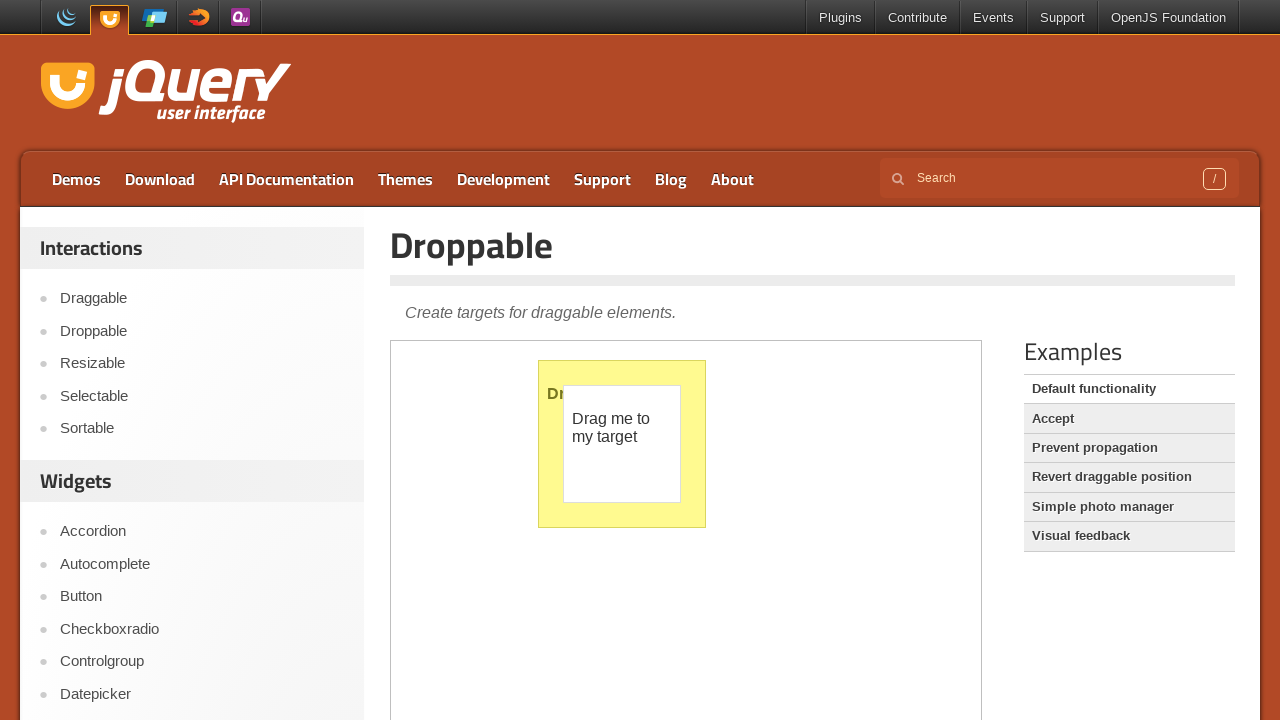

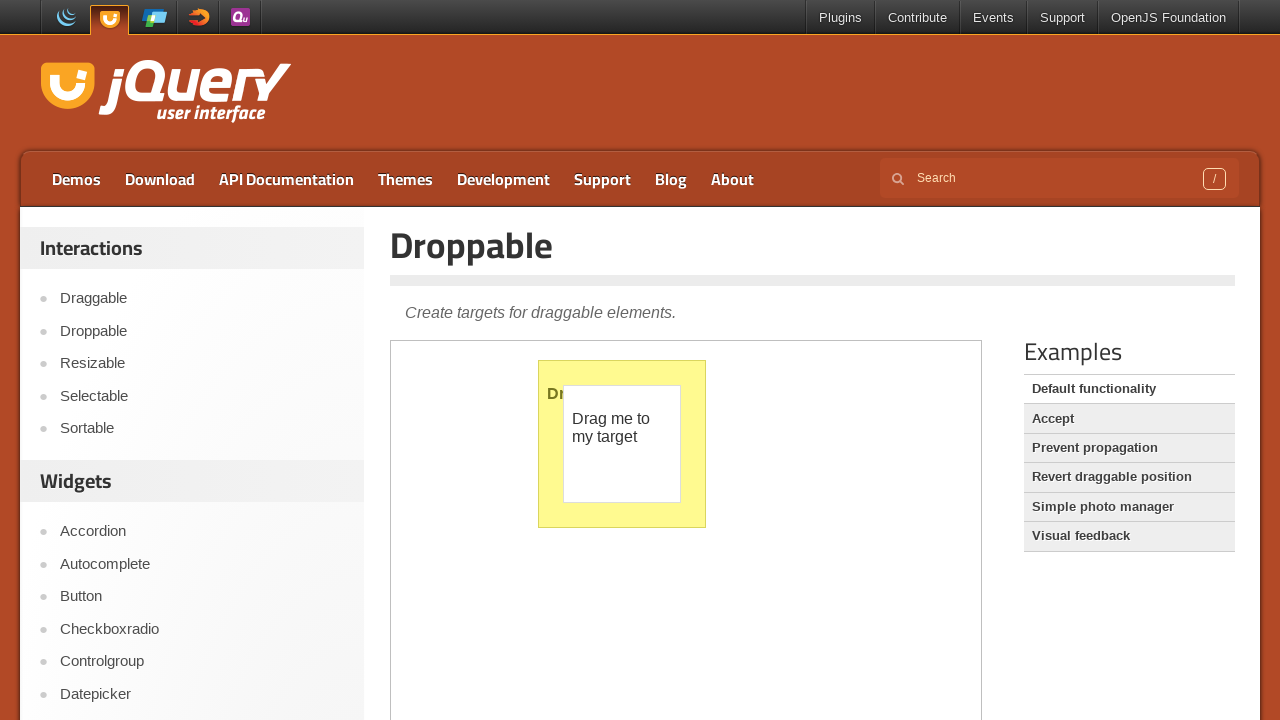